Tests the demo page by verifying text and elements, typing in a textarea, clicking a button, and calling tearDown.

Starting URL: https://seleniumbase.io/demo_page

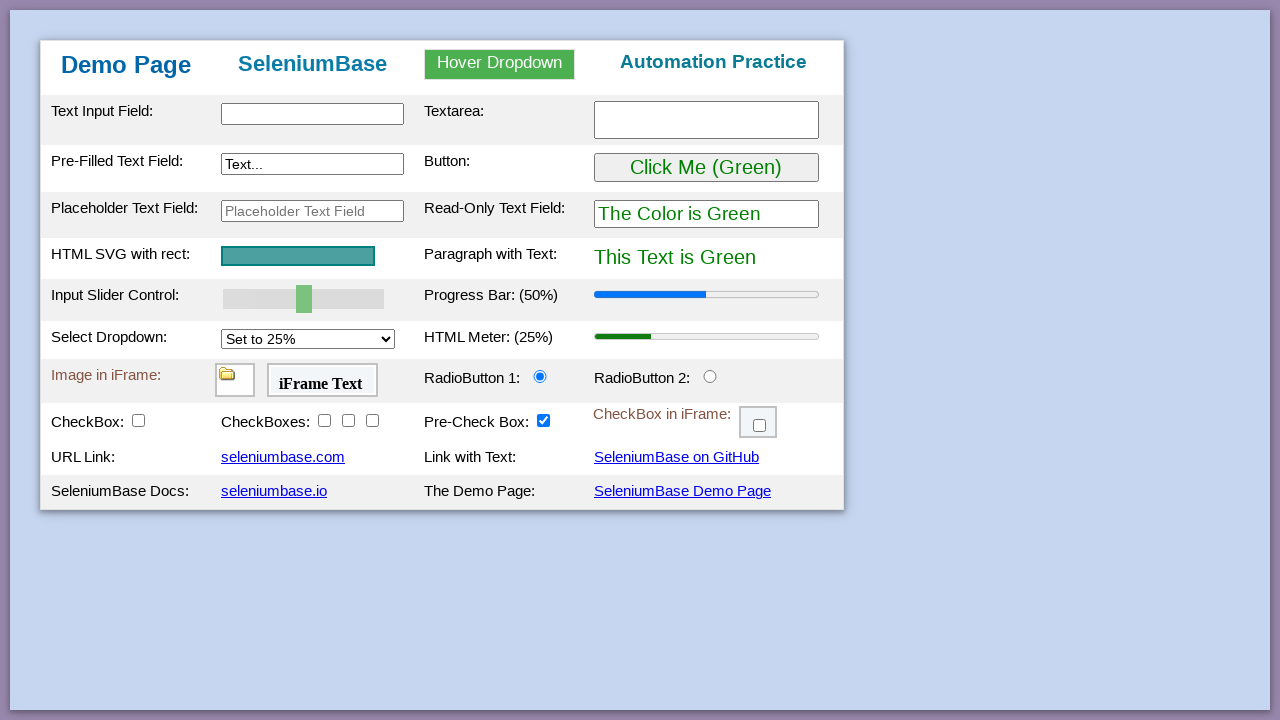

Verified 'SeleniumBase' text is present in form header
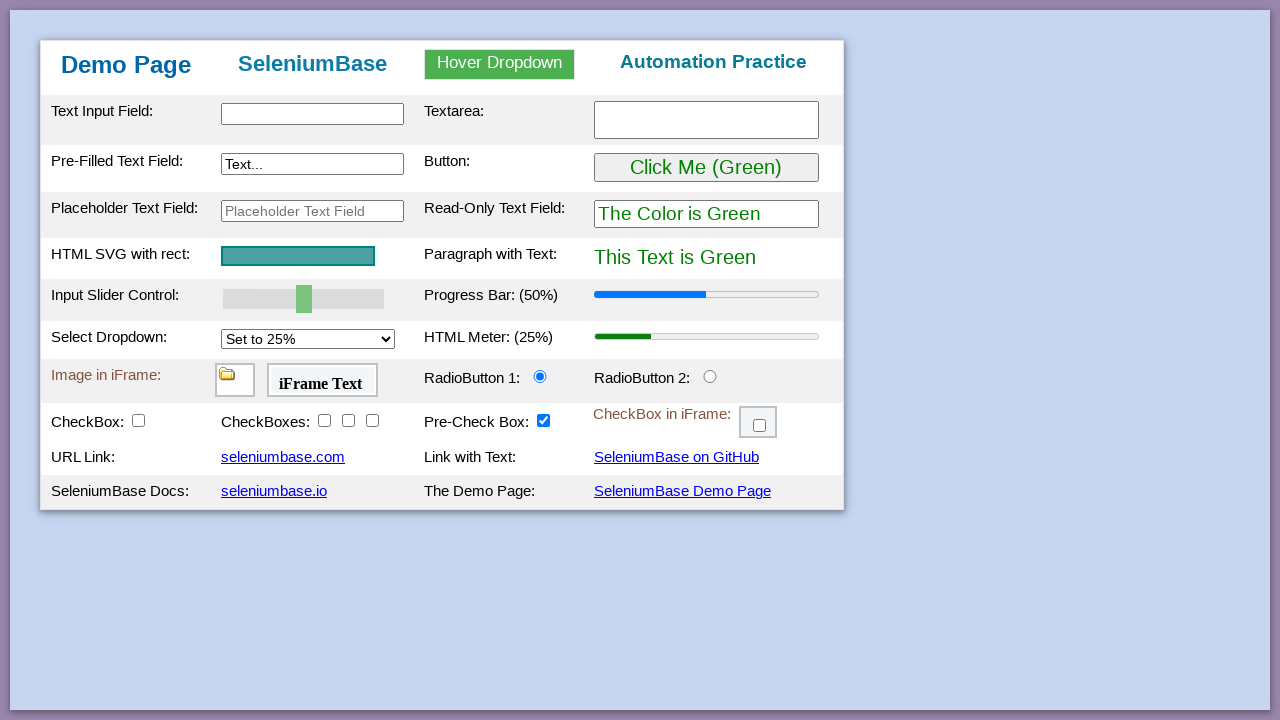

Waited for and verified input element exists
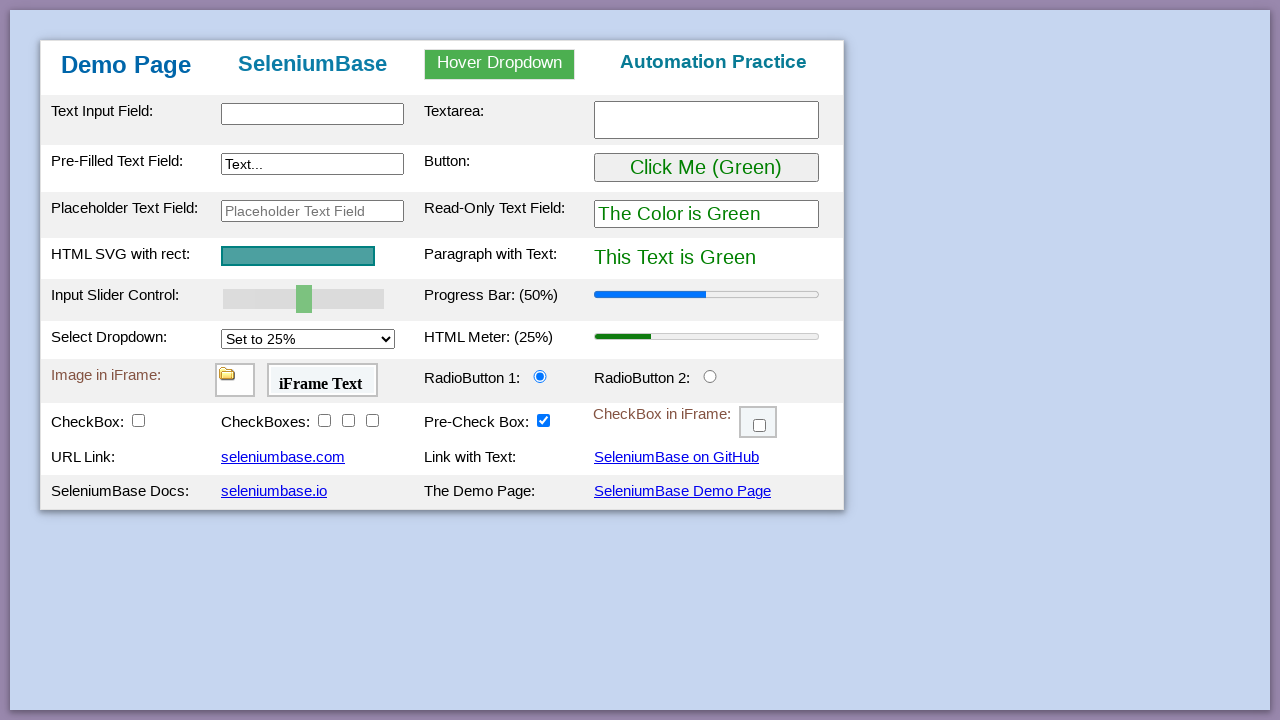

Typed 'This is me' into textarea on #myTextarea
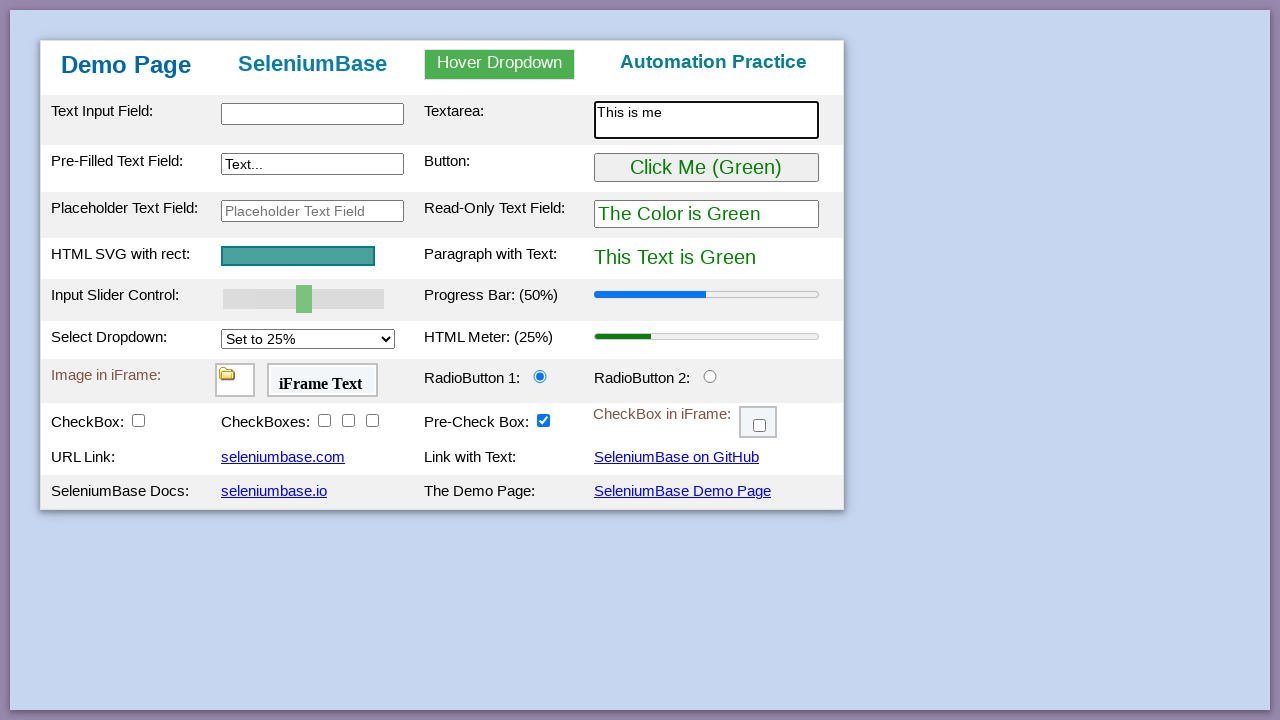

Clicked the submit button at (706, 168) on #myButton
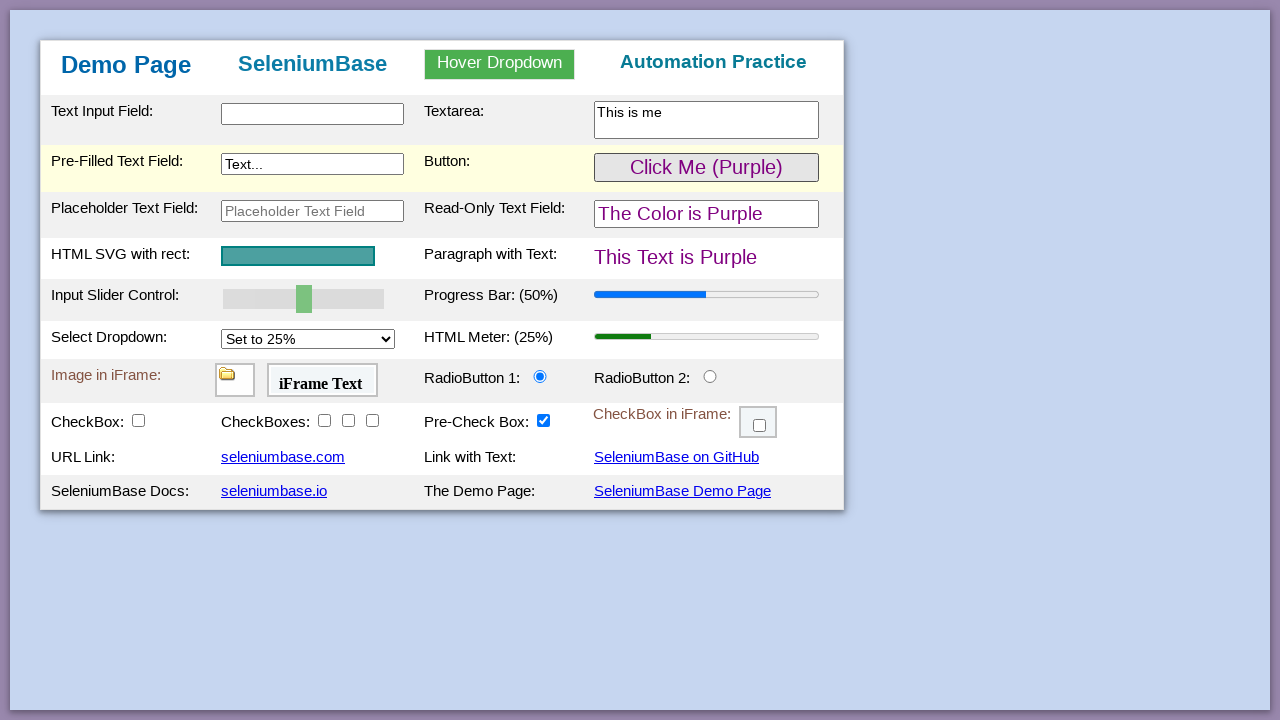

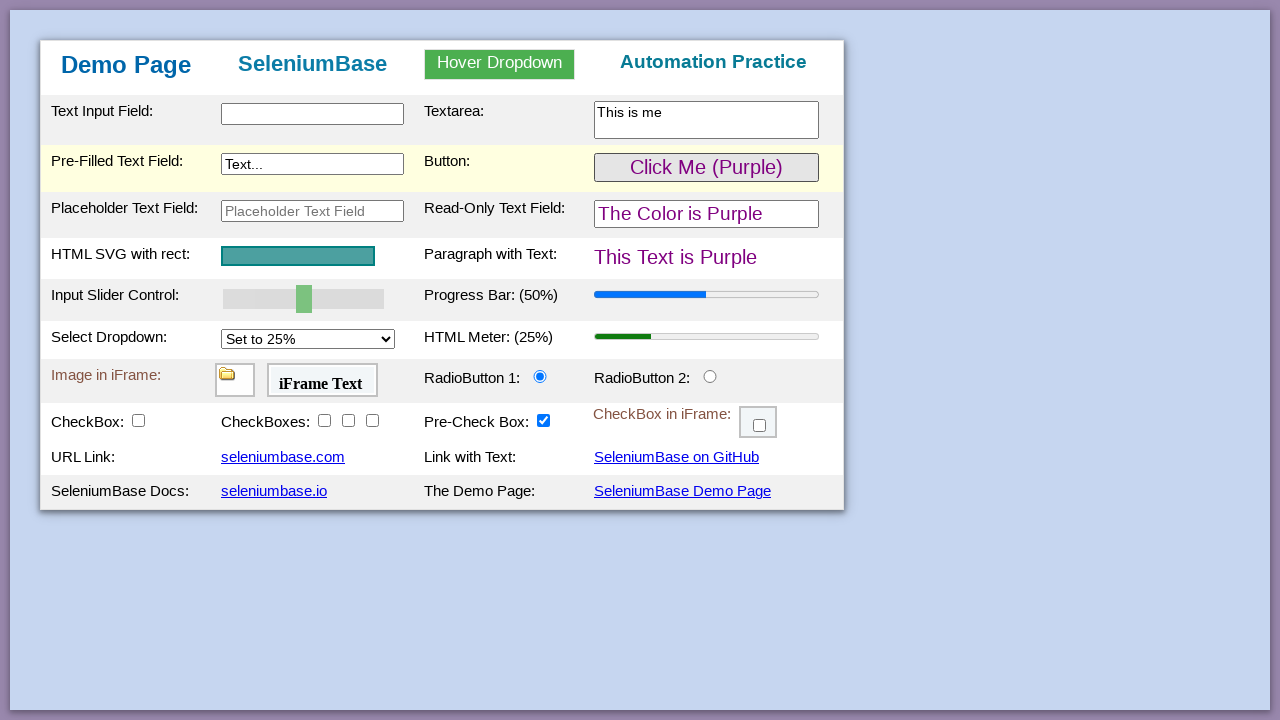